Navigates to sign-in page and tests that the email field accepts input

Starting URL: https://cannatrader-frontend.vercel.app/home

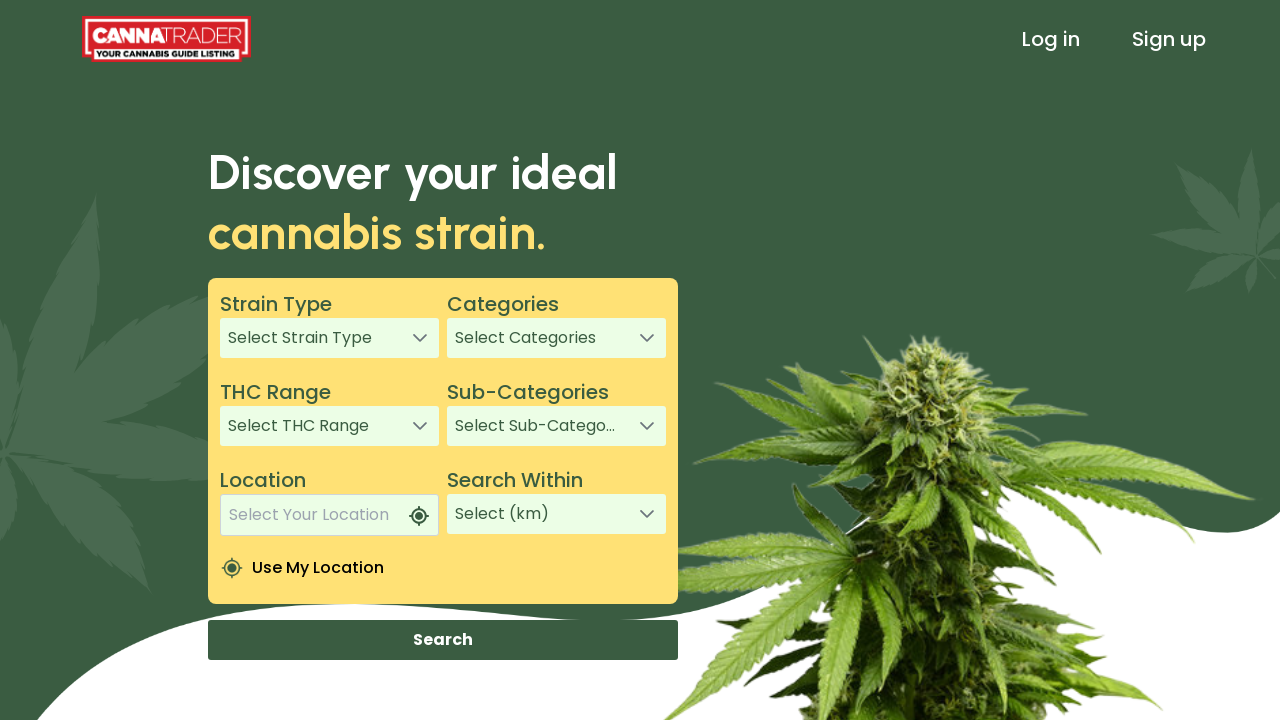

Clicked sign in link to navigate to login page at (1051, 39) on xpath=/html/body/app-root/app-header/div[1]/header/div[3]/a[1]
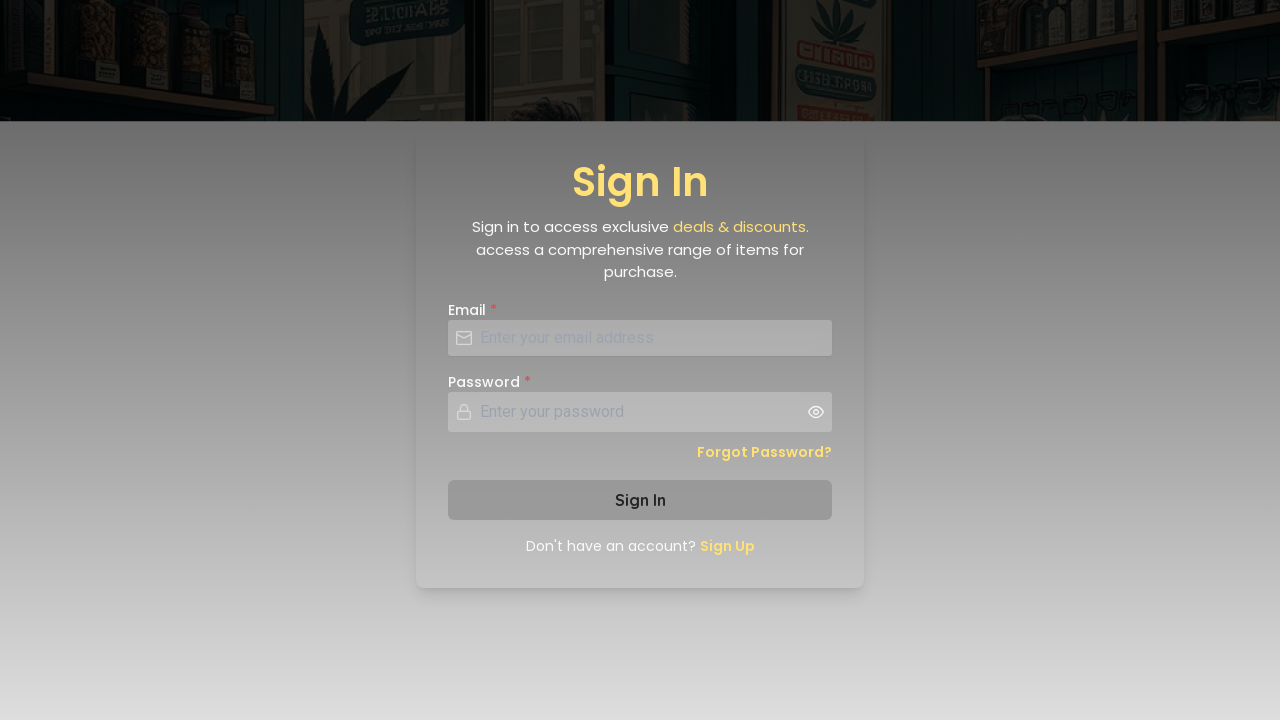

Email field selector loaded
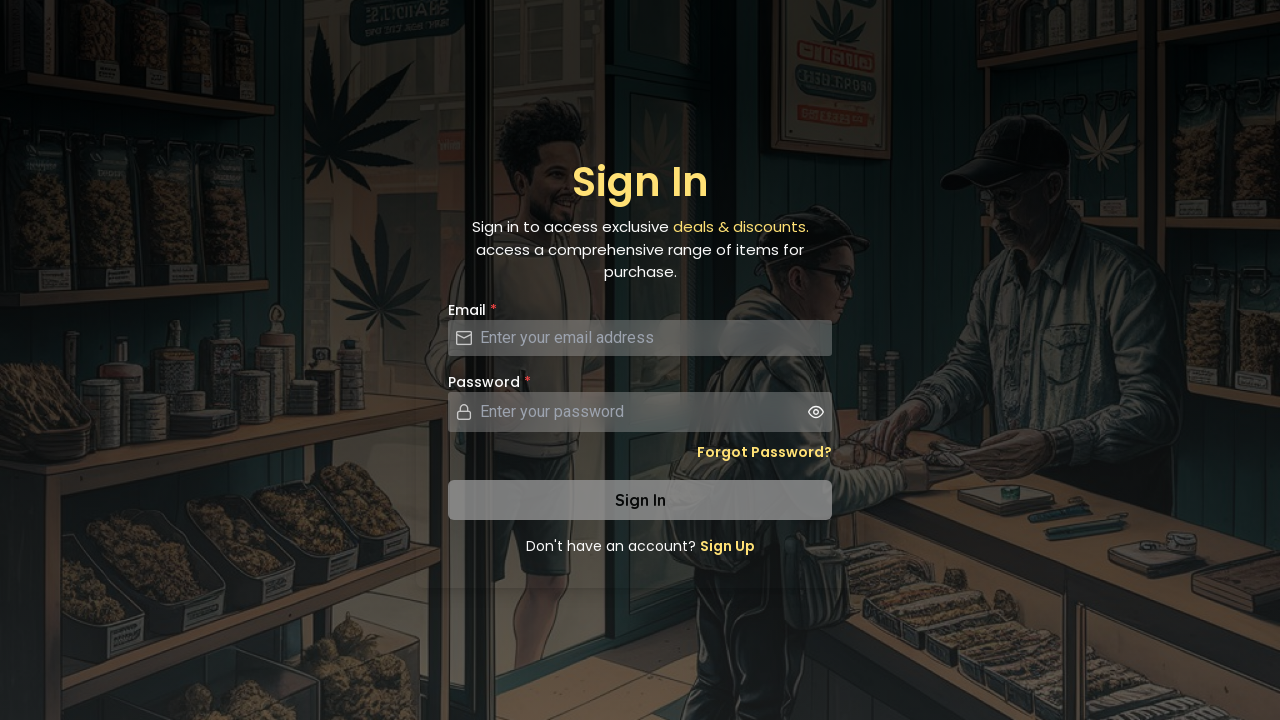

Filled email field with 'test@example.com' on #email
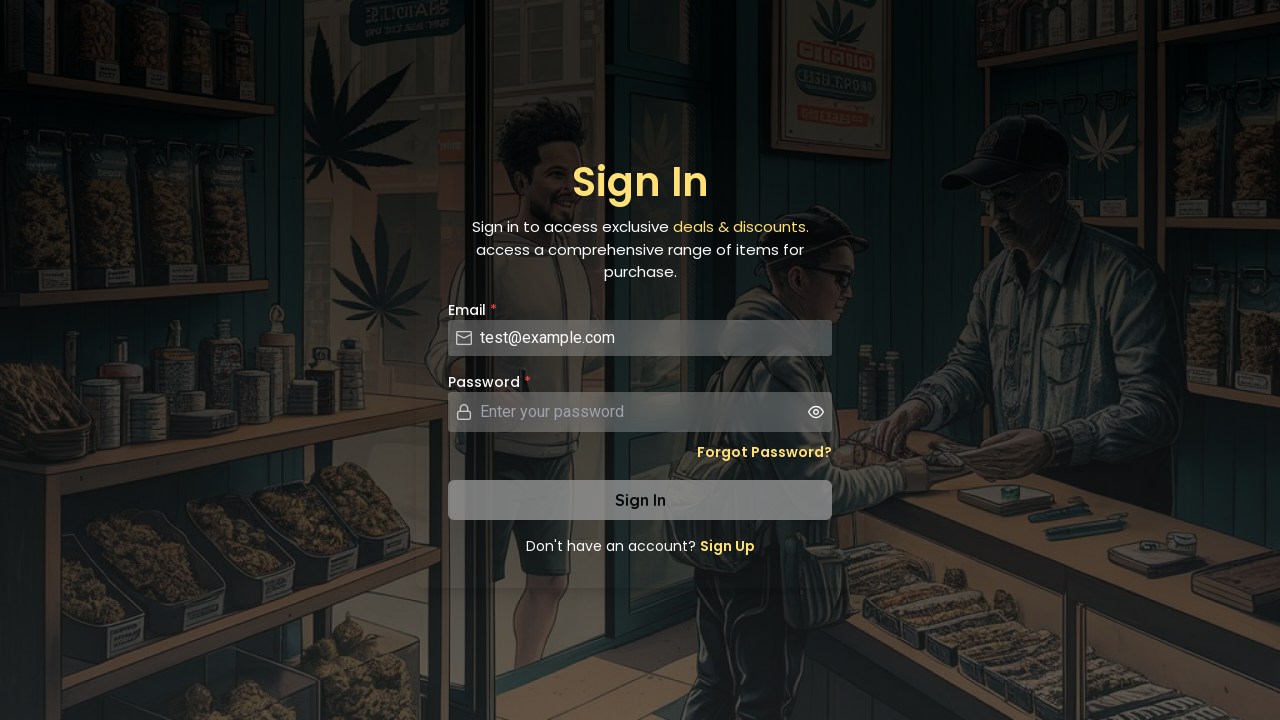

Verified email field contains 'test@example.com'
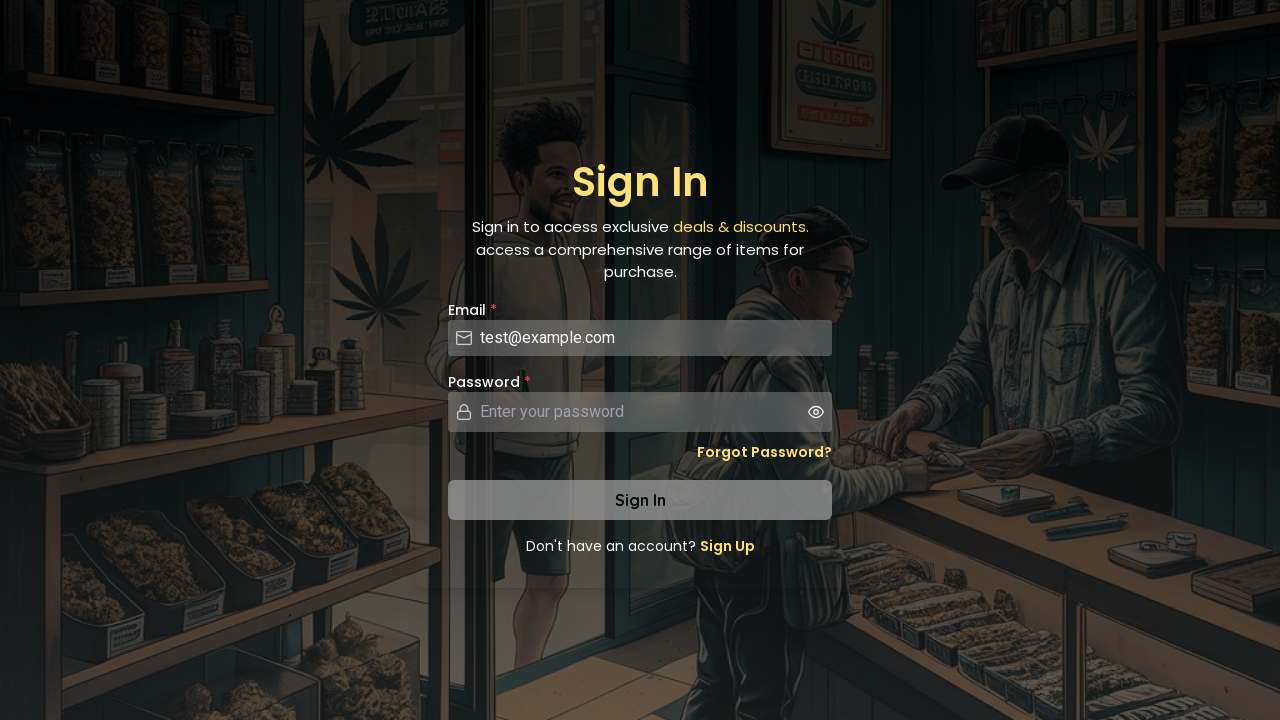

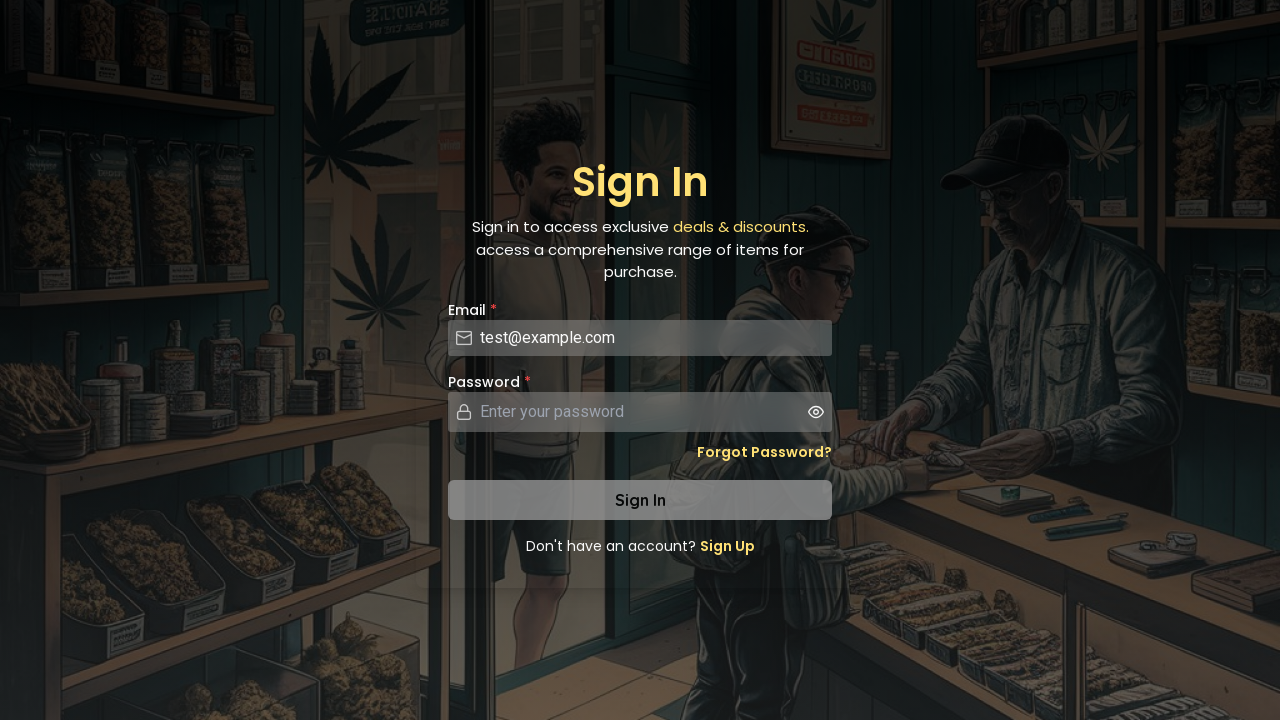